Tests form submission on alternate page by entering a message and clicking the pusher link, then verifying the message appears

Starting URL: http://r4d4.info/form-button-label2

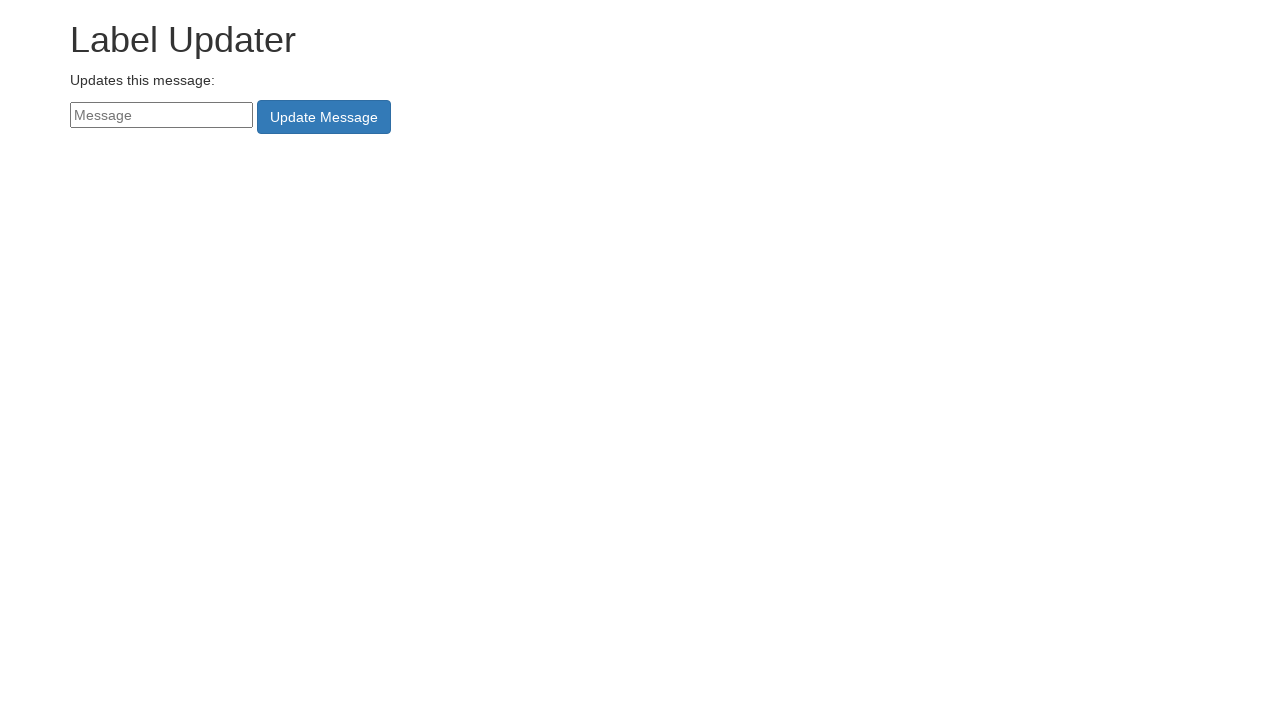

Navigated to form page at http://r4d4.info/form-button-label2
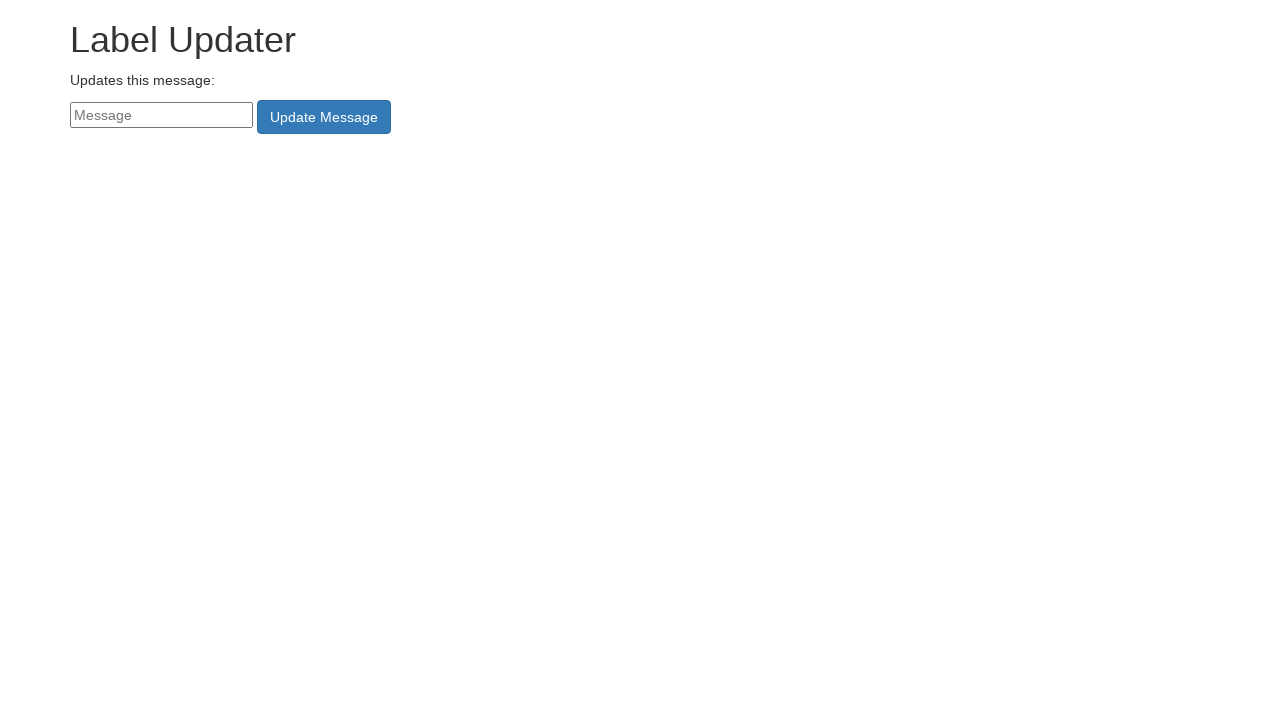

Filled message input field with 'Greetings' on input#messageNew
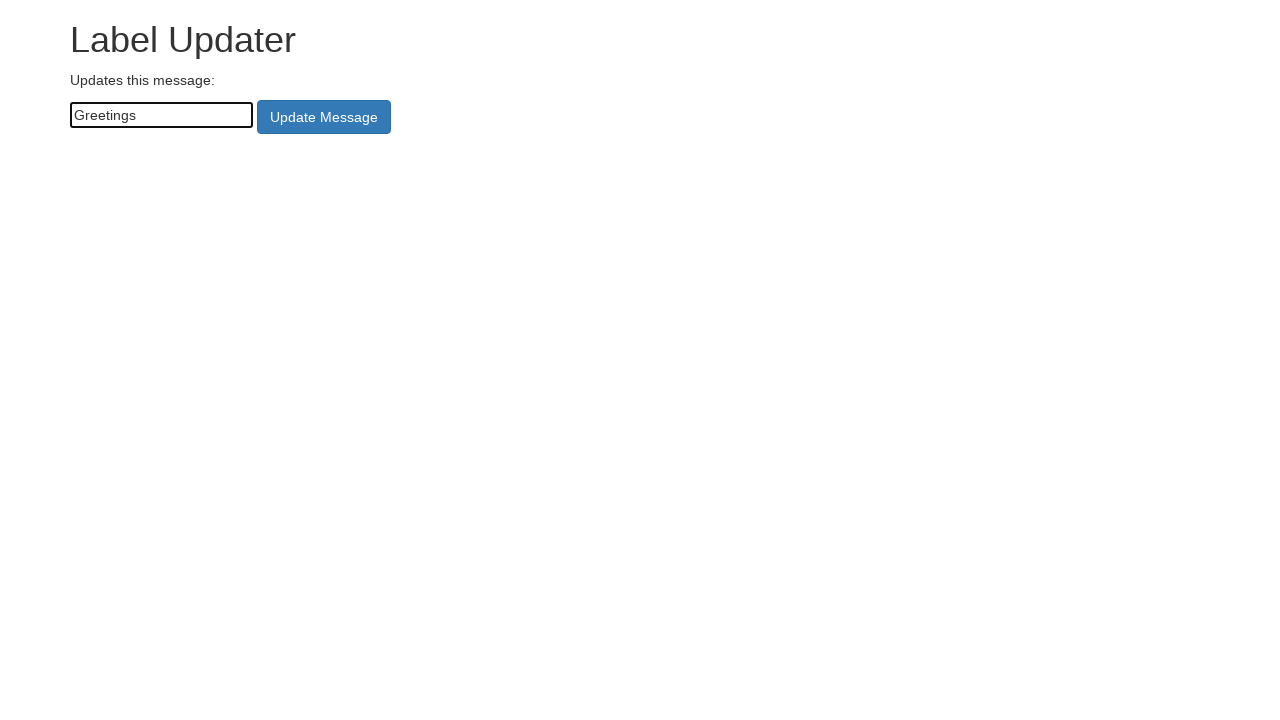

Clicked the pusher link to submit the form at (324, 117) on a#pusher
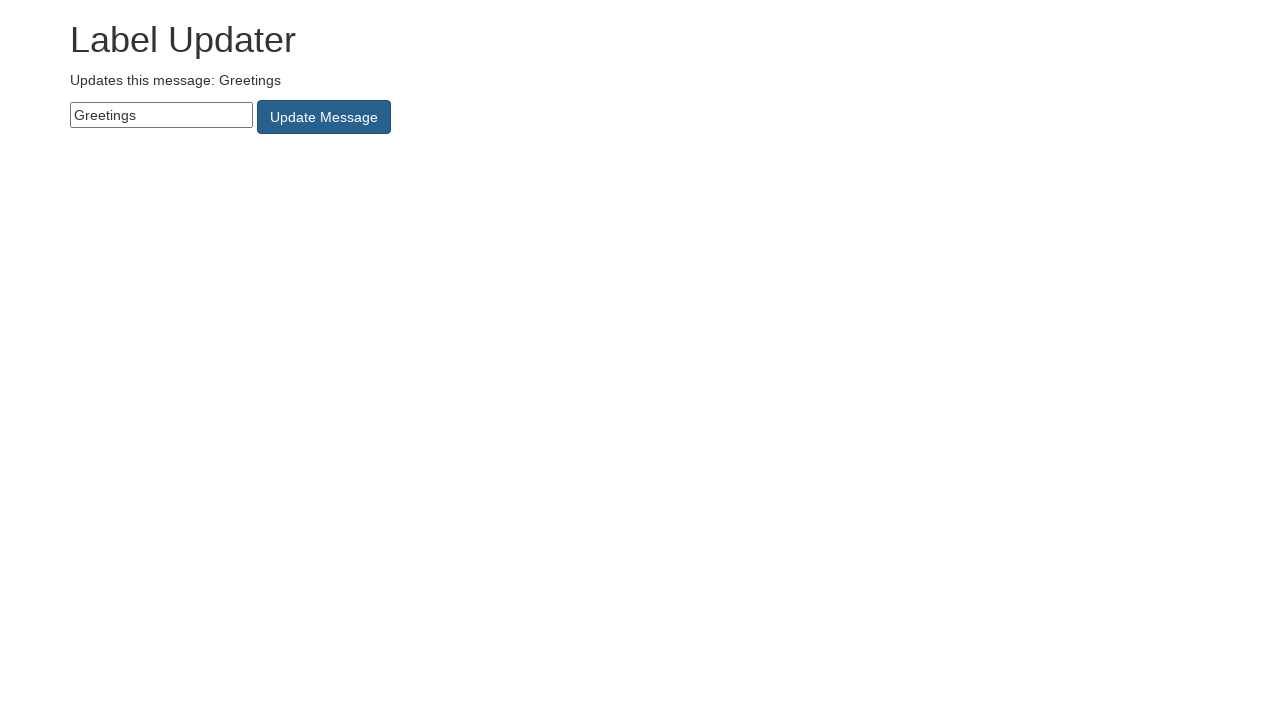

Retrieved text content from first paragraph
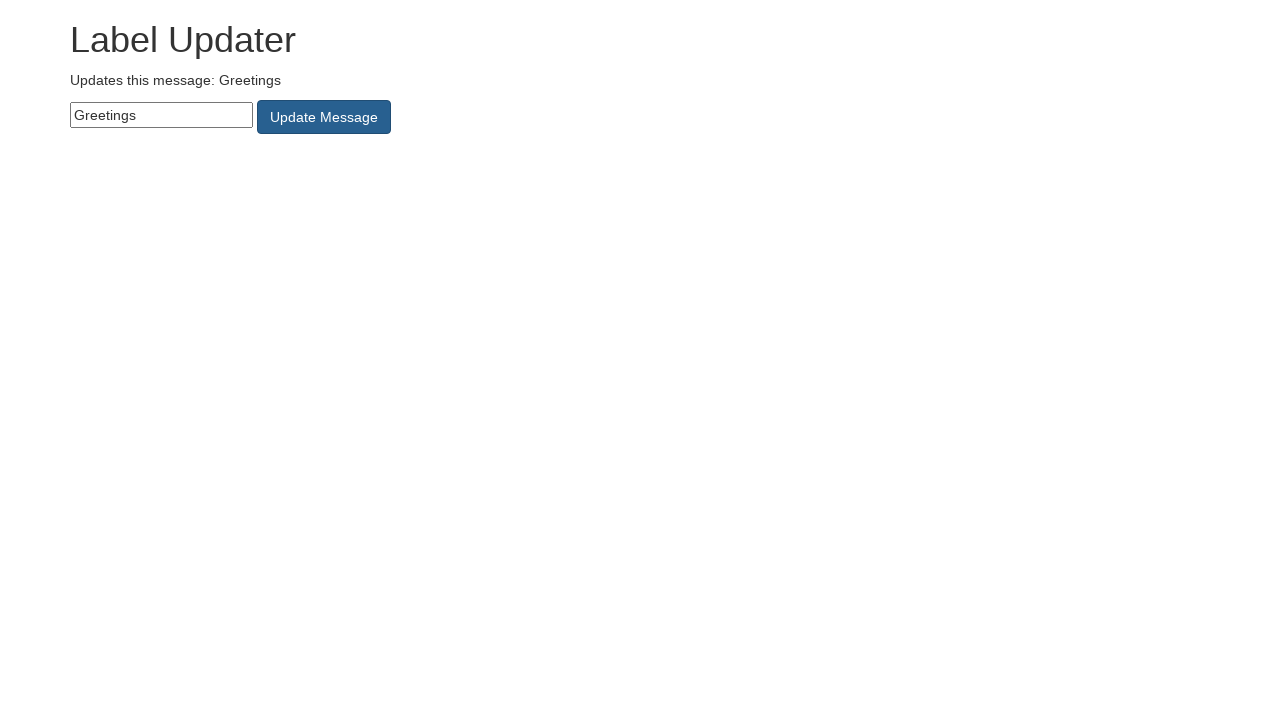

Verified that 'Greetings' message appears in the paragraph
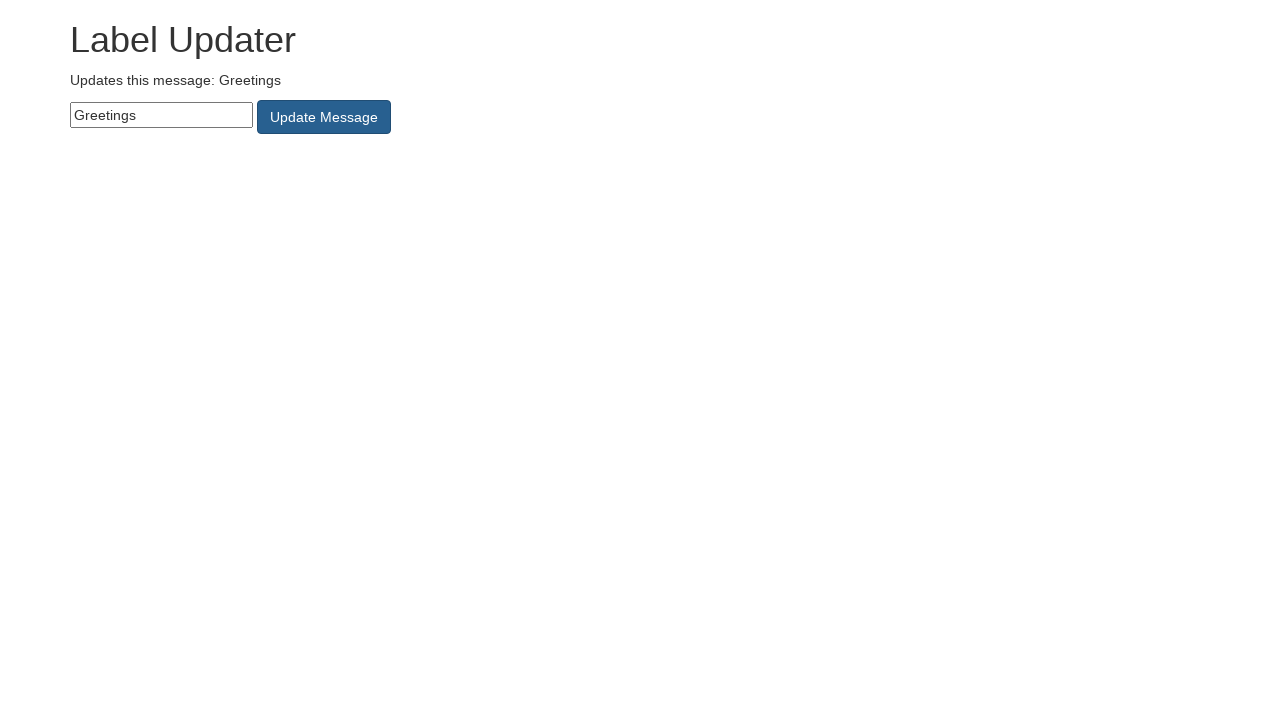

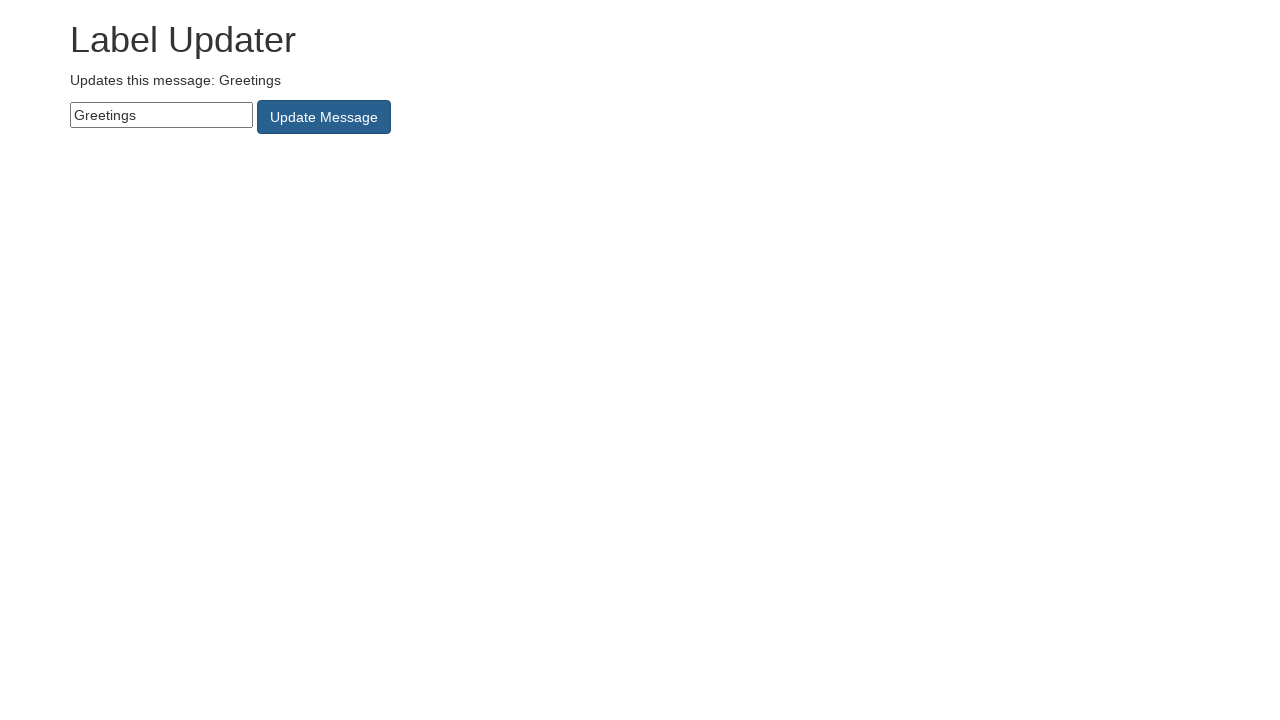